Adds a person via localStorage and verifies they appear in the list

Starting URL: https://tc-1-final-parte1.vercel.app/tabelaCadastro.html

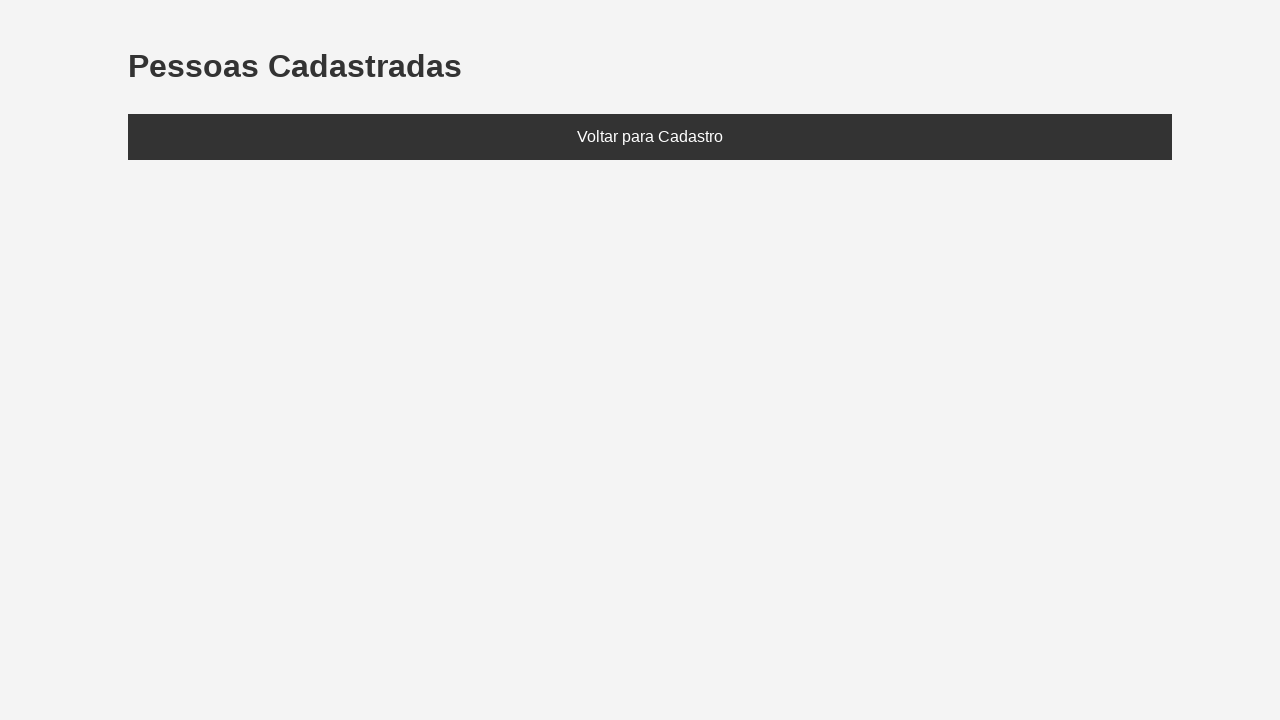

Set localStorage with test person: Carlos, age 40
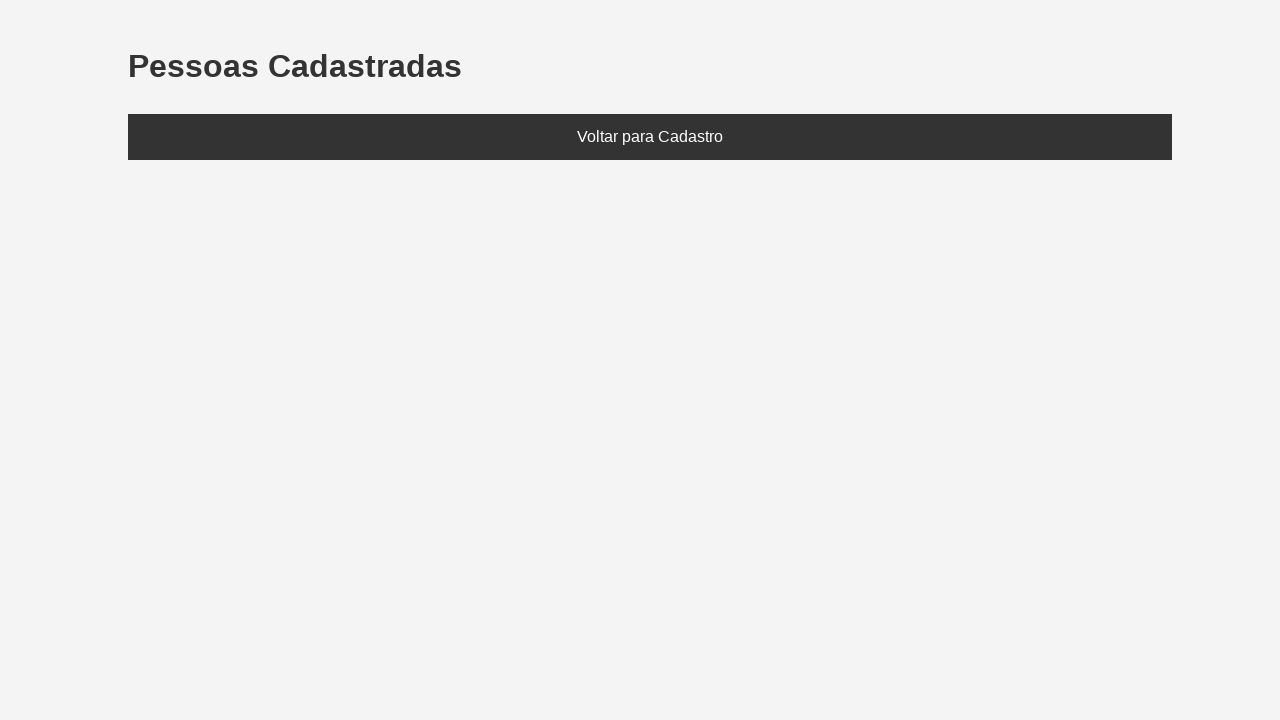

Refreshed page to load data from localStorage
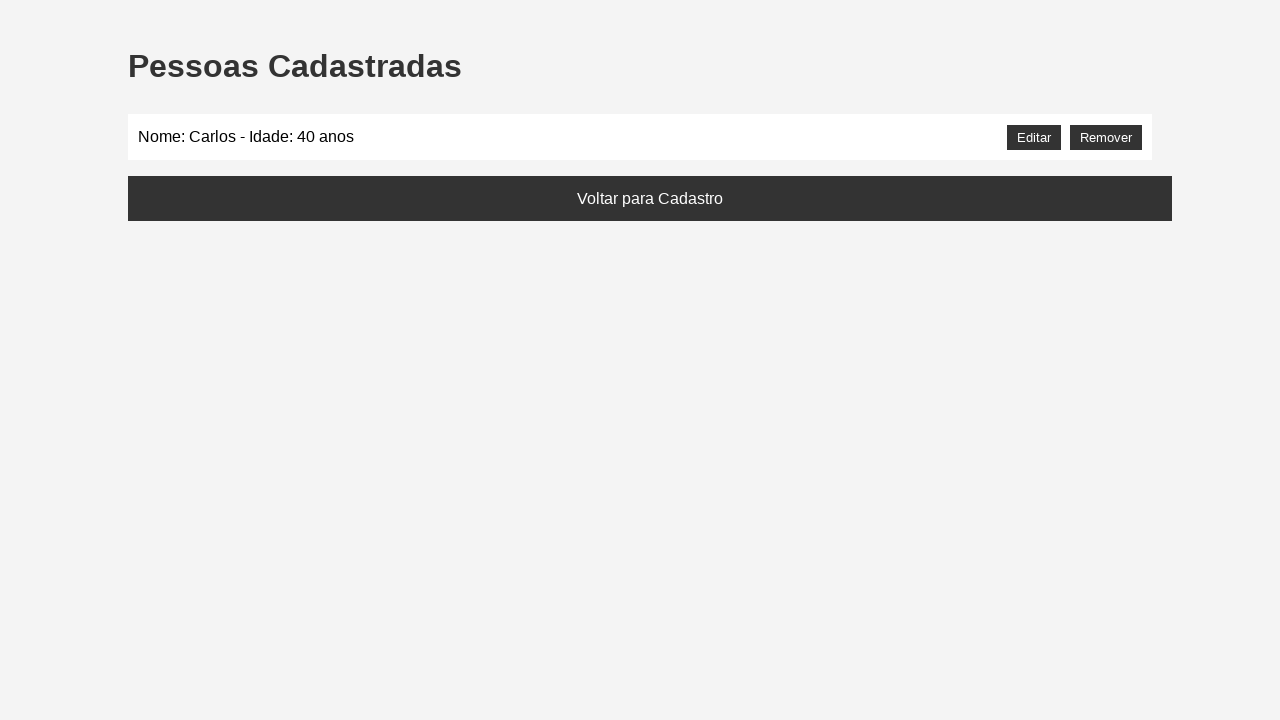

Located the person list element
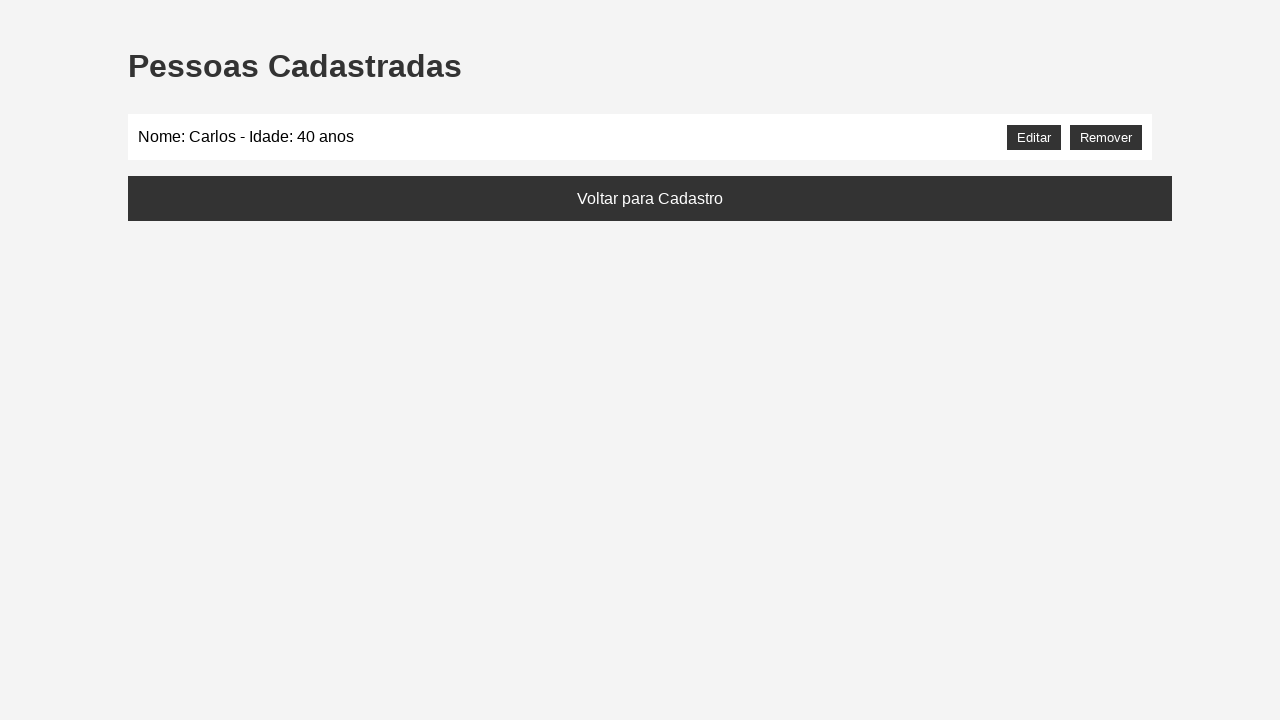

Verified that 'Carlos' appears in the person list
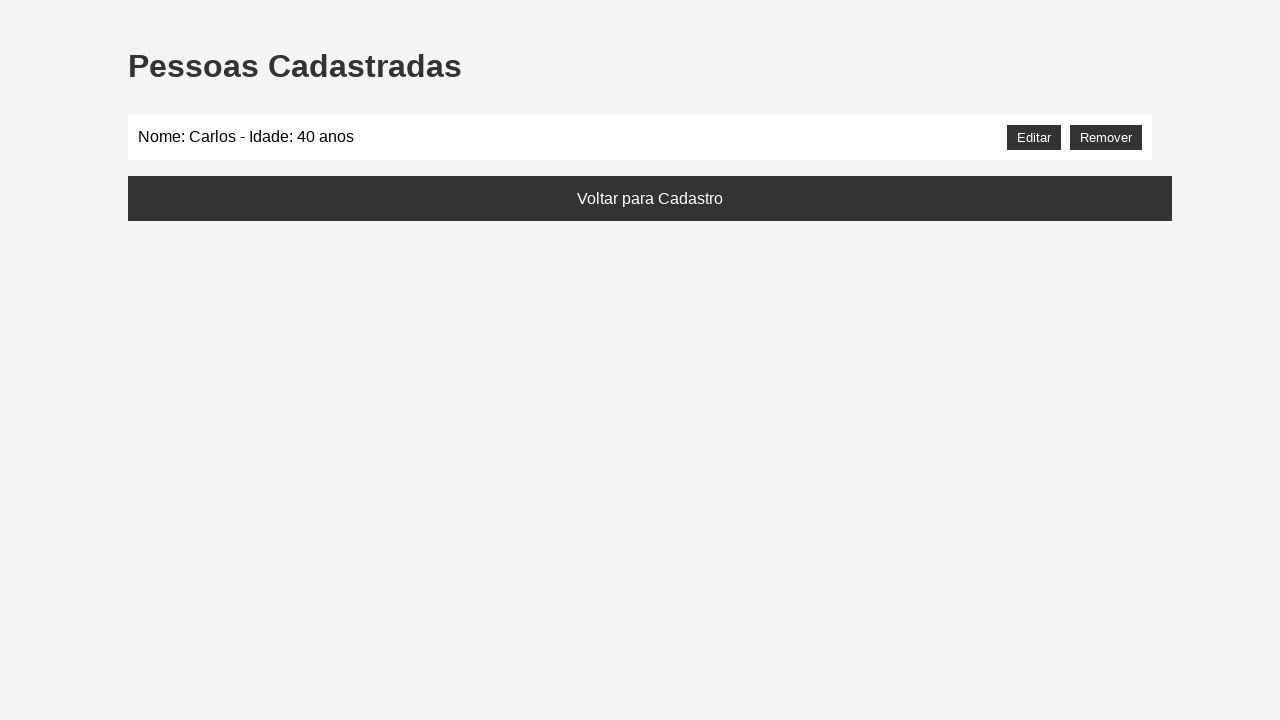

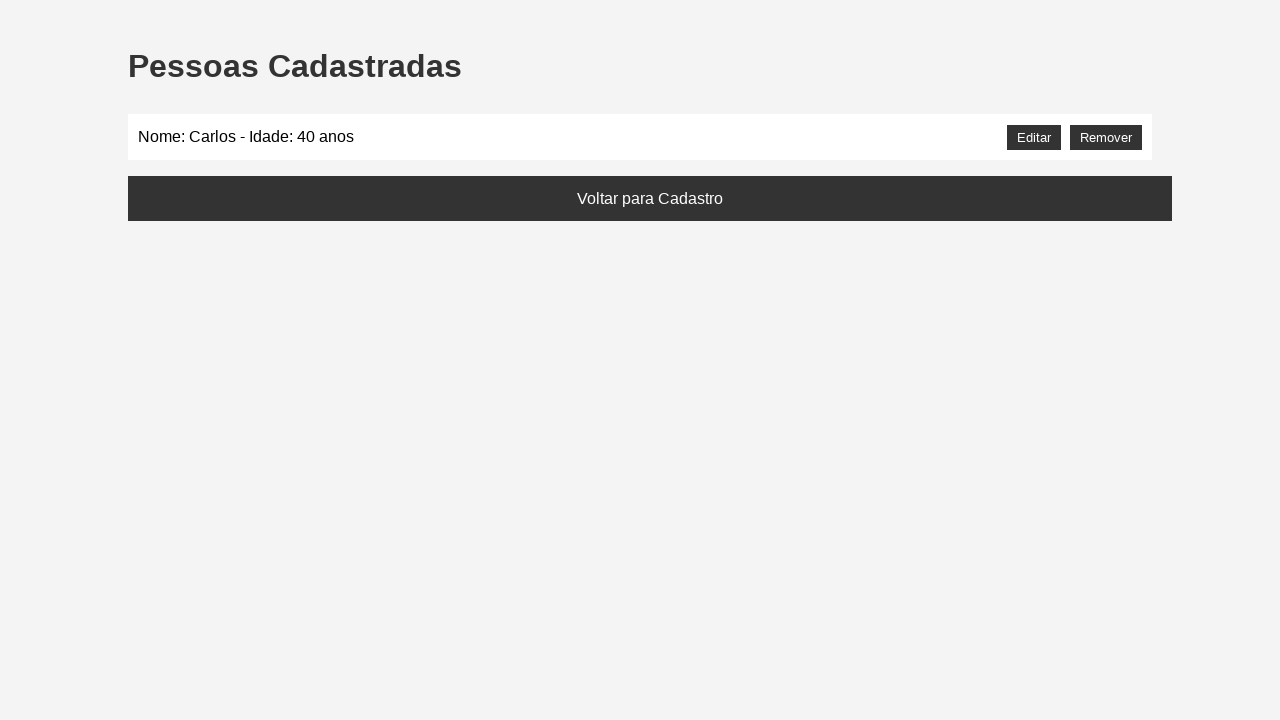